Solves a math problem by reading a value, calculating the result, filling the answer, selecting checkboxes and radio buttons, then submitting the form

Starting URL: http://suninjuly.github.io/math.html

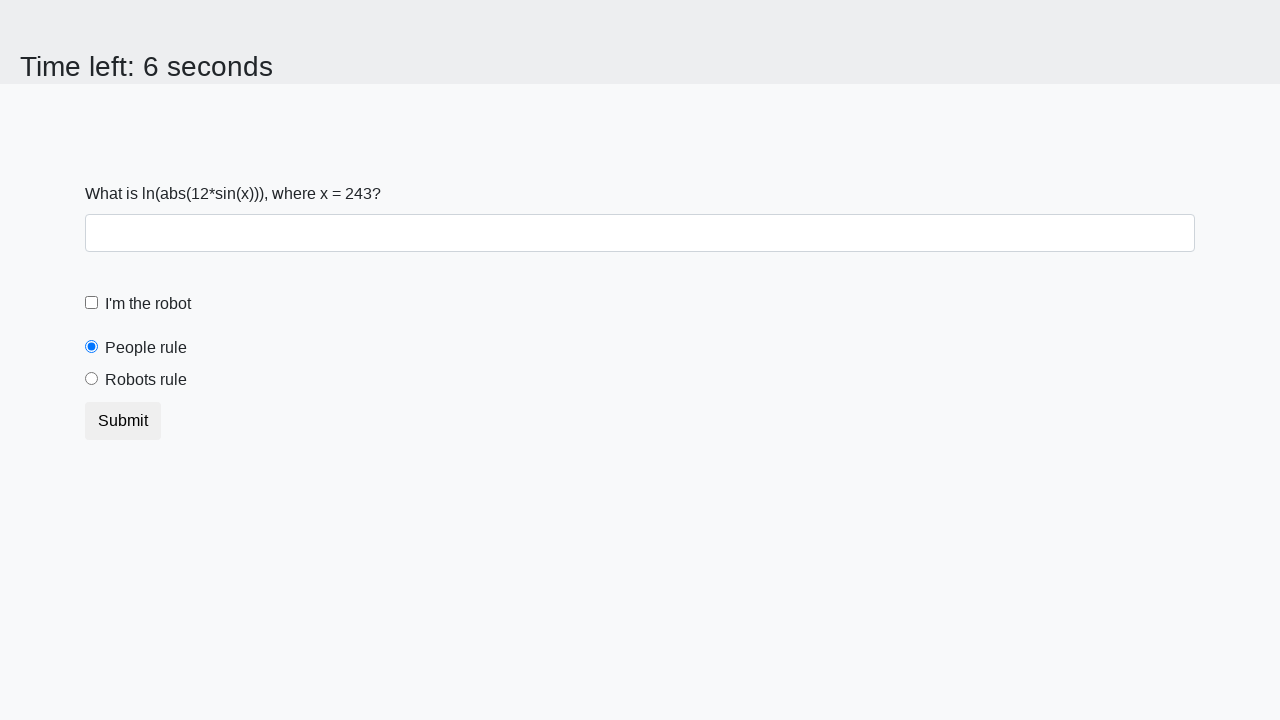

Located the input value element
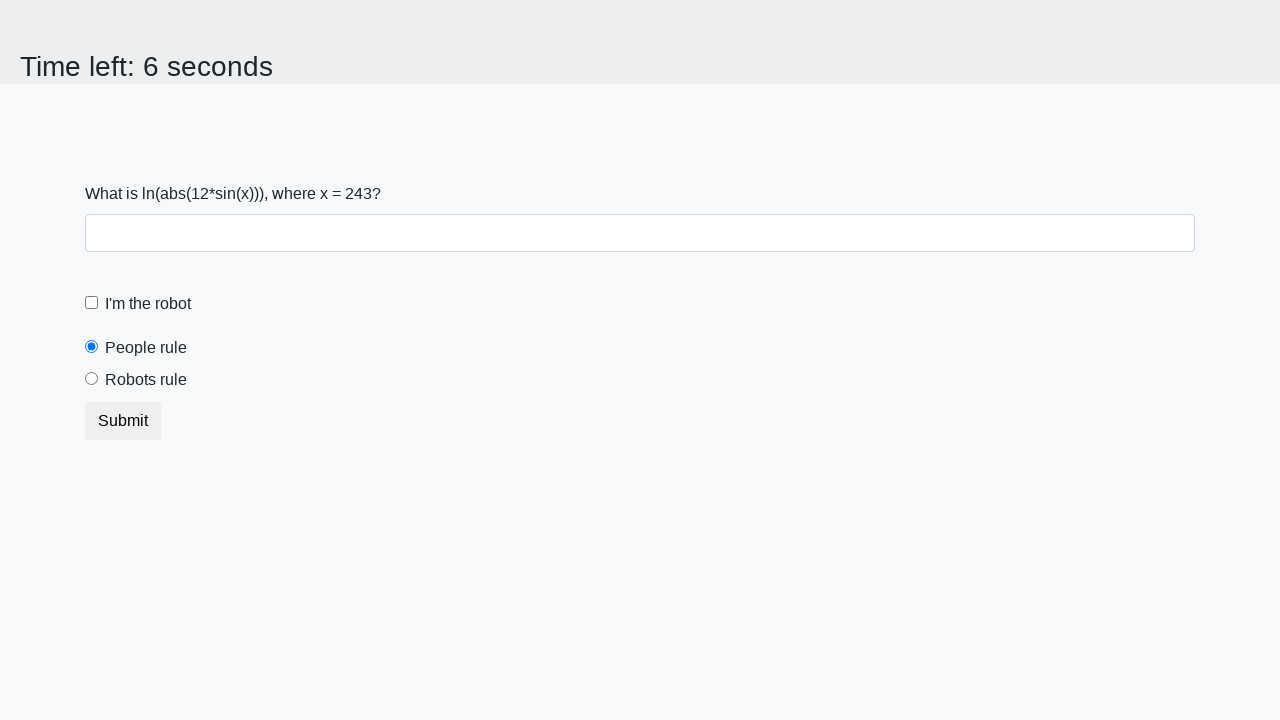

Retrieved input value from page: 243
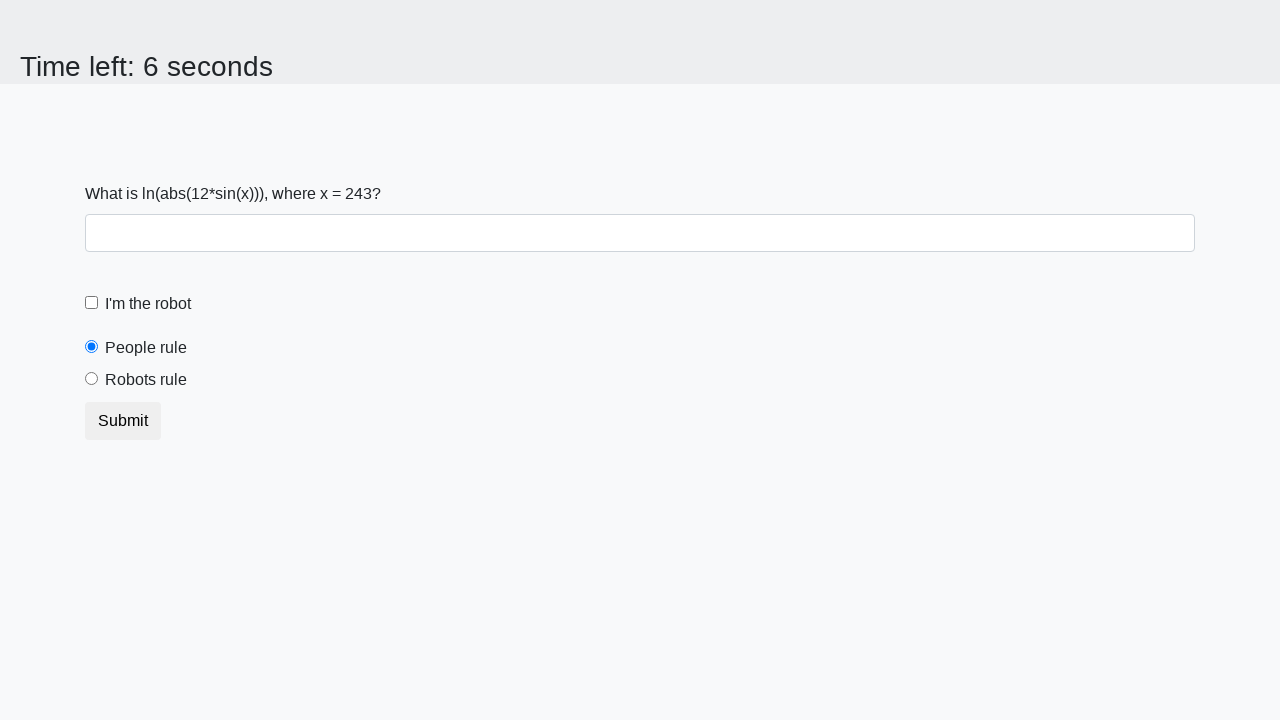

Calculated result using formula: 2.3683833378097745
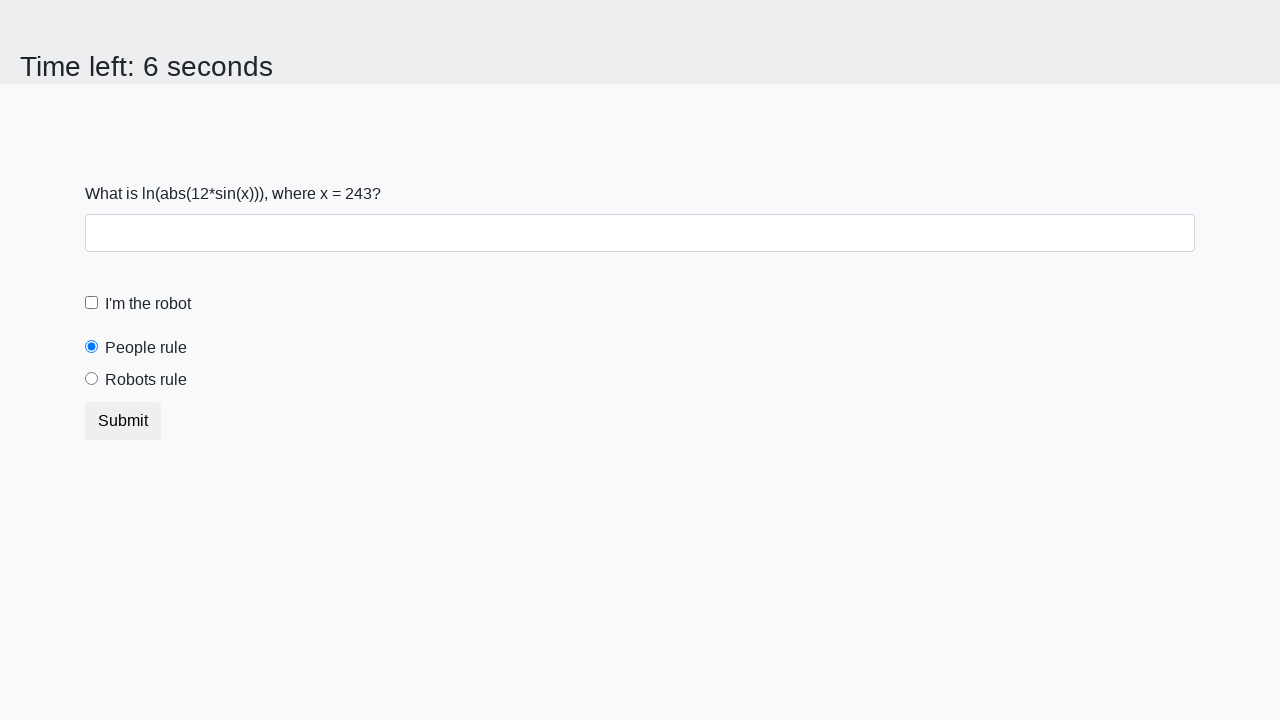

Filled answer field with calculated value: 2.3683833378097745 on input#answer
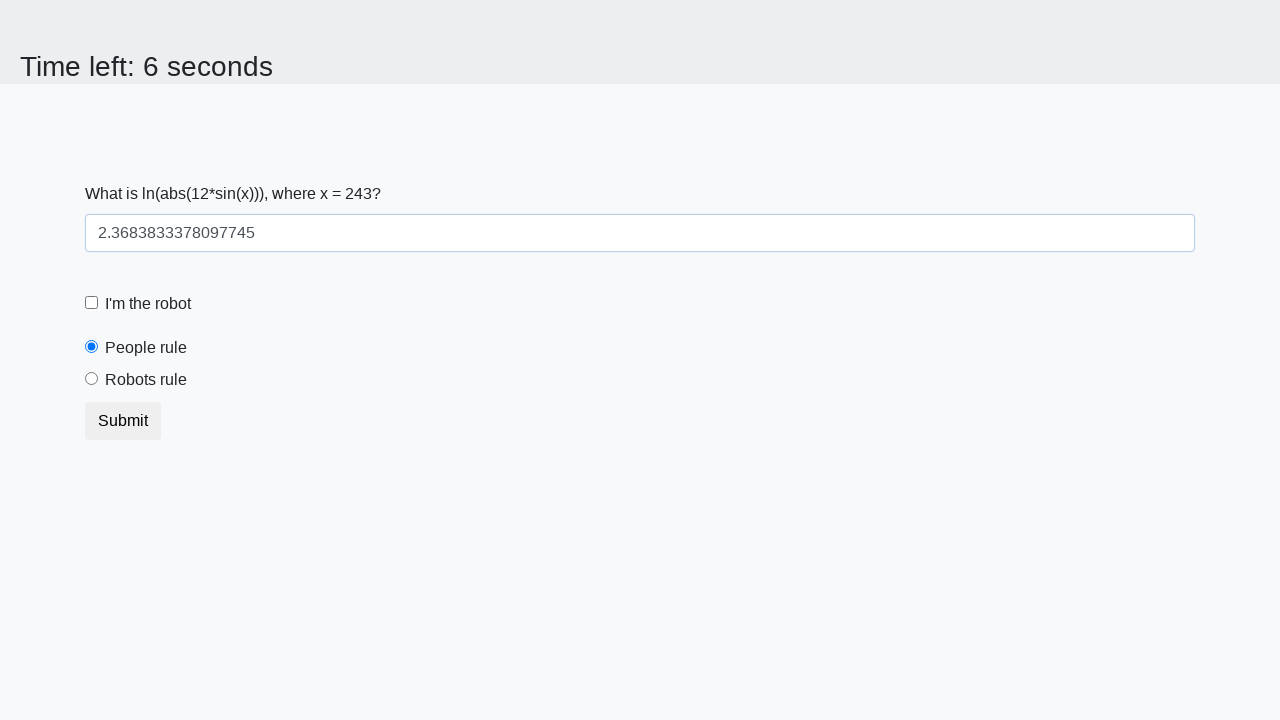

Checked the robot checkbox at (92, 303) on input#robotCheckbox
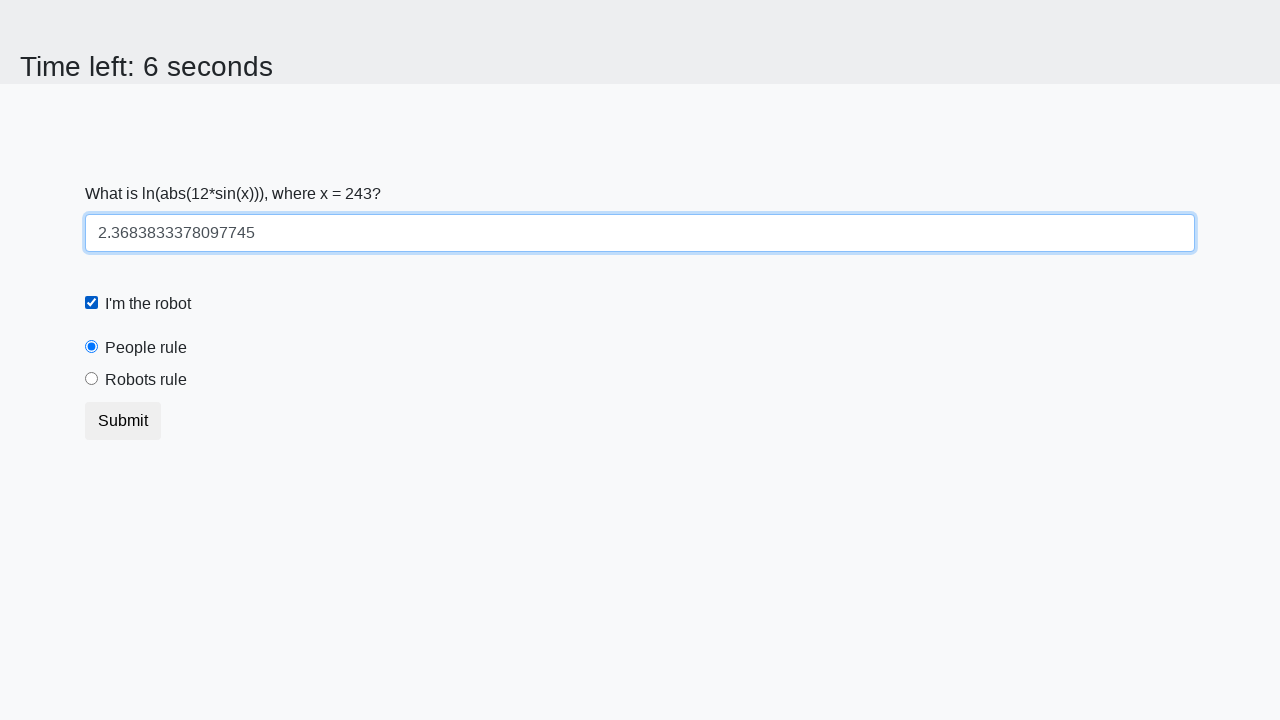

Selected the robots rule radio button at (92, 379) on input#robotsRule
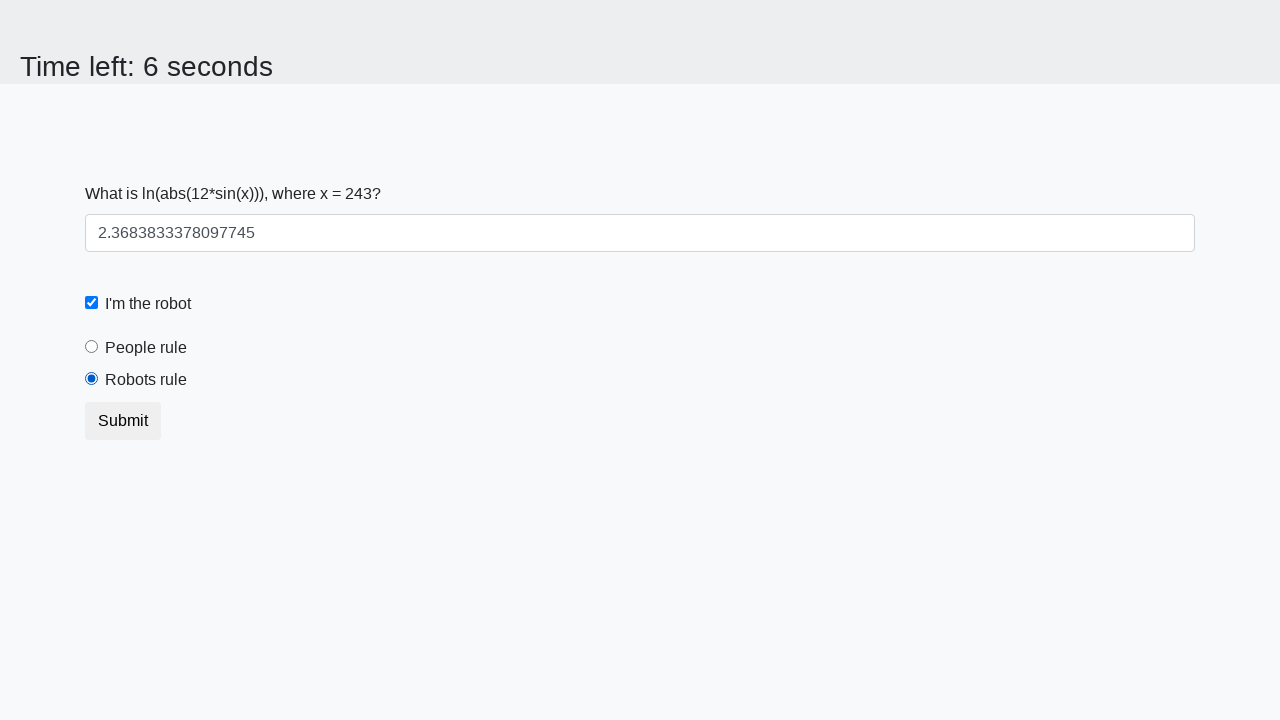

Clicked submit button to submit the form at (123, 421) on button.btn
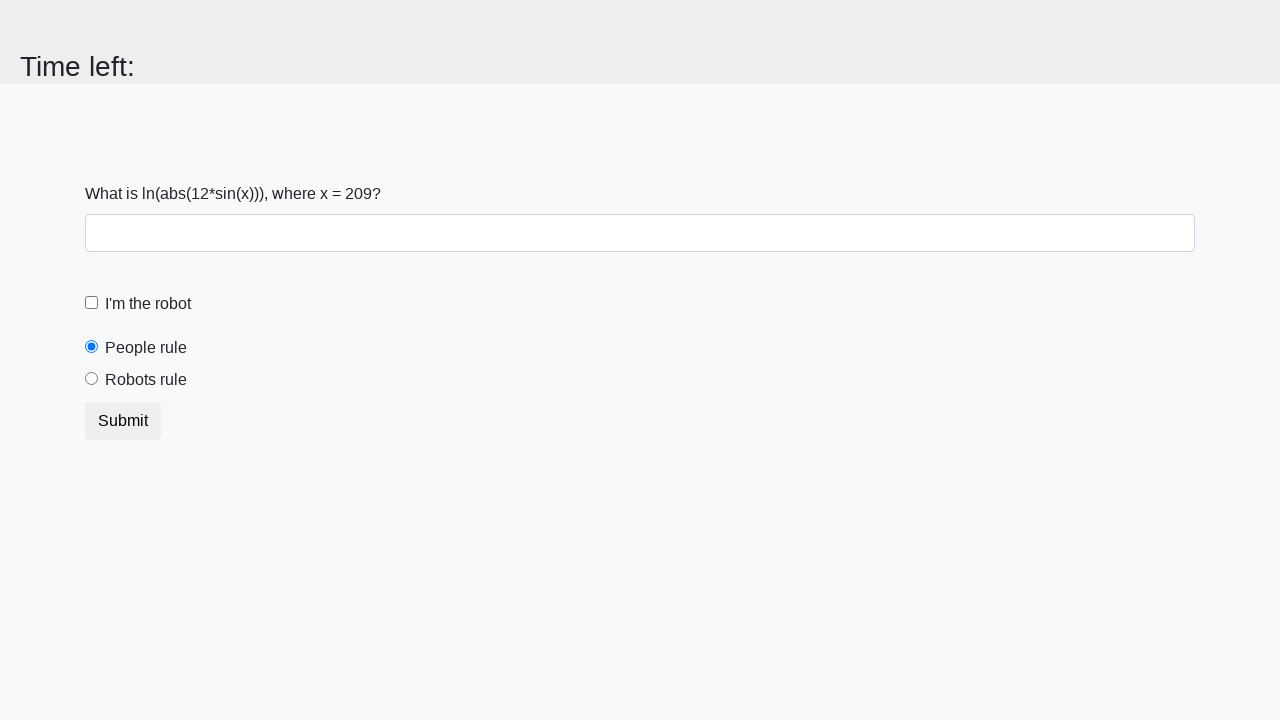

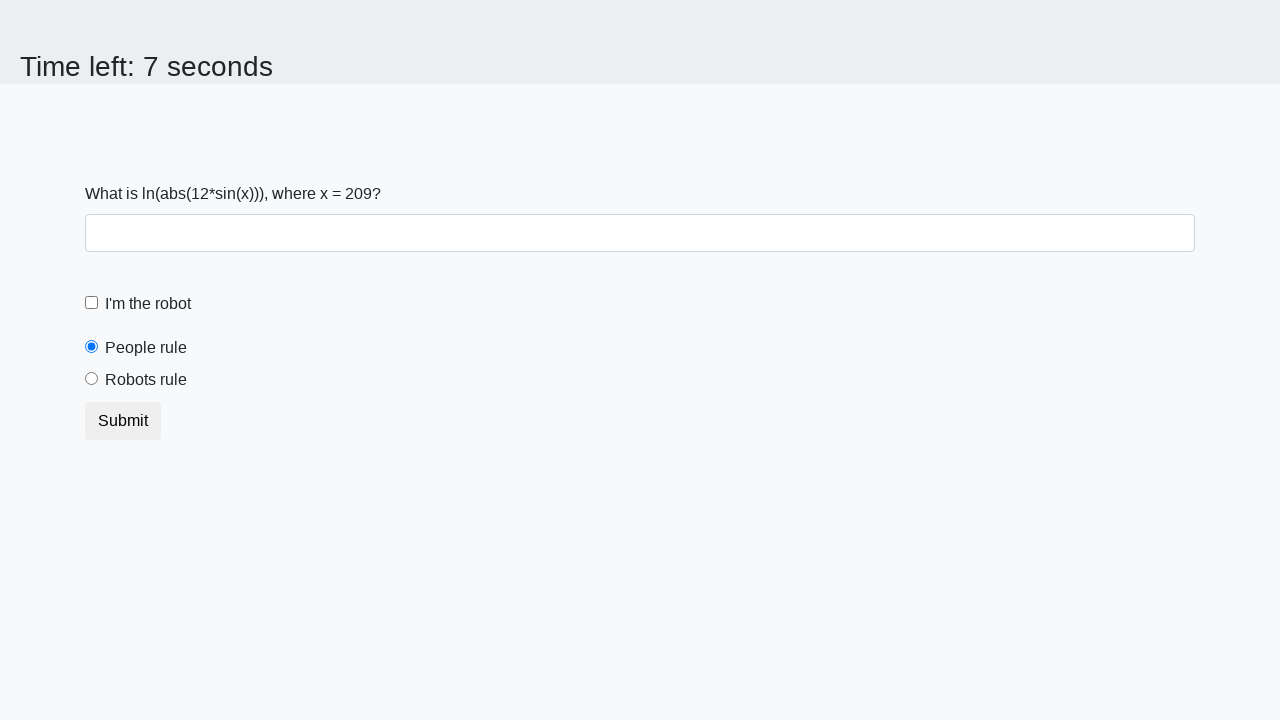